Tests jQuery UI datepicker functionality by navigating to the demo page, opening the datepicker, and selecting the current date

Starting URL: https://jqueryui.com/

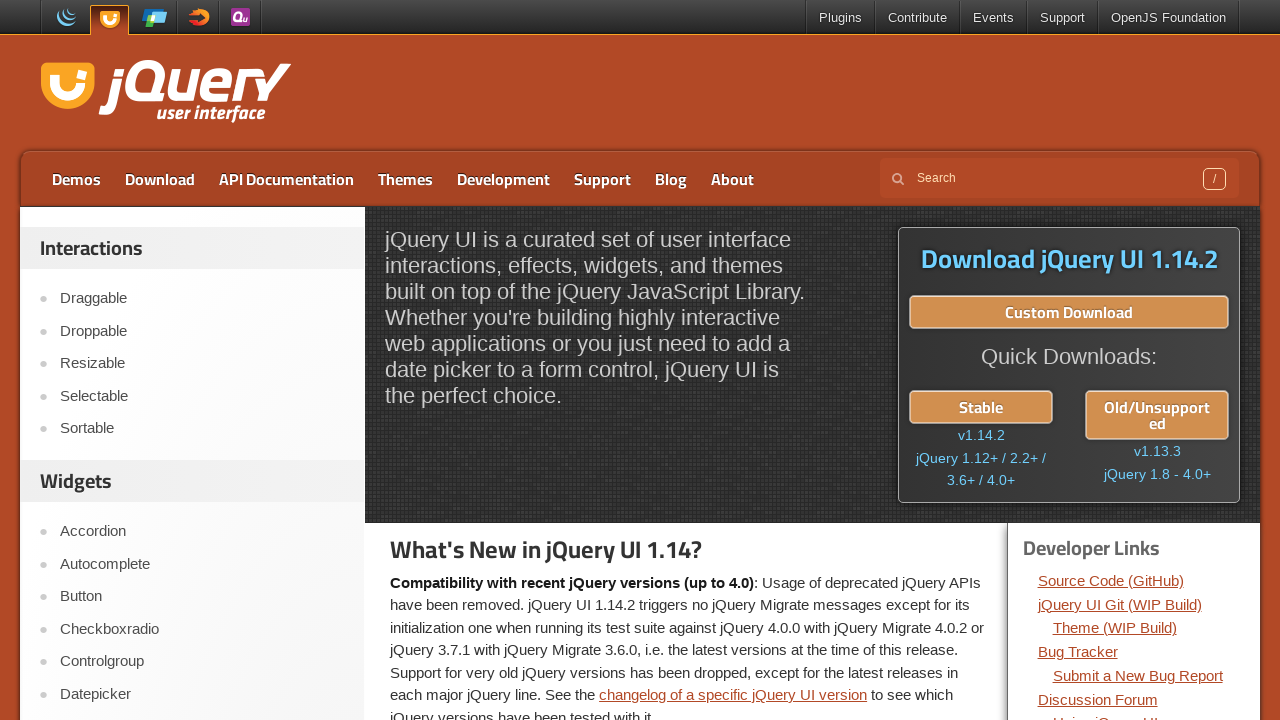

Clicked on Datepicker link in the navigation at (202, 694) on text=Datepicker
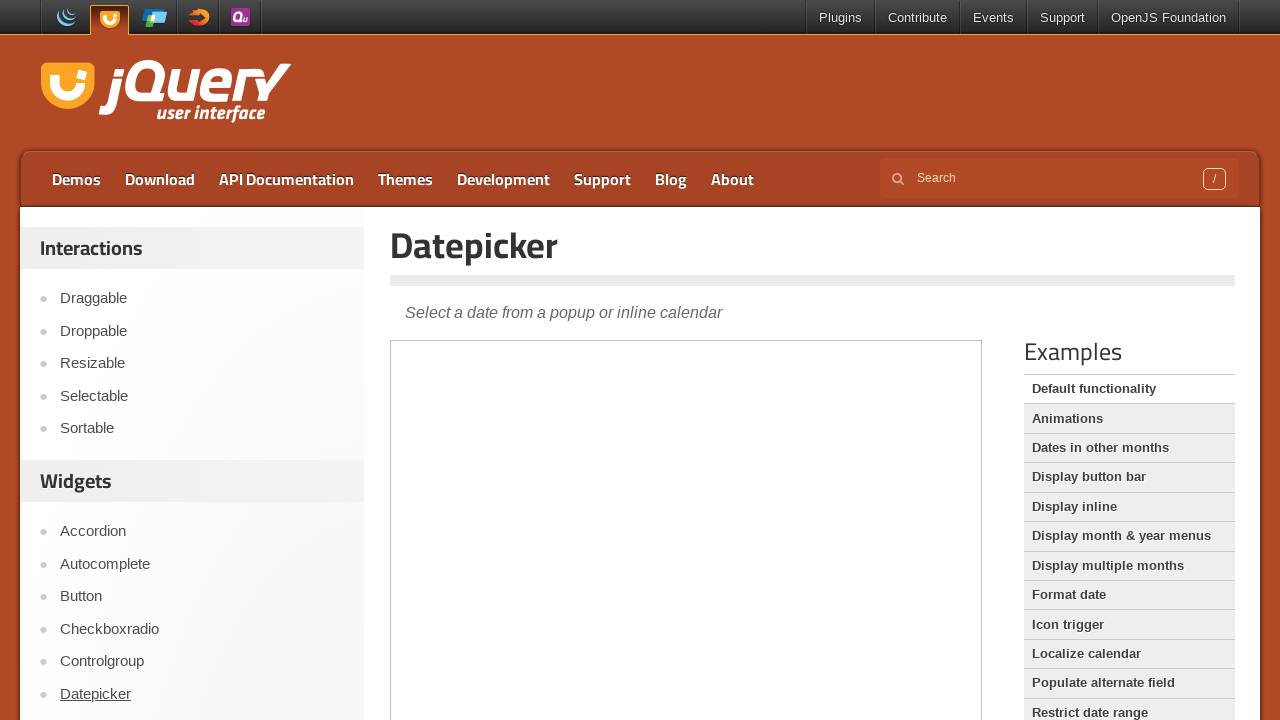

Waited for iframe to load
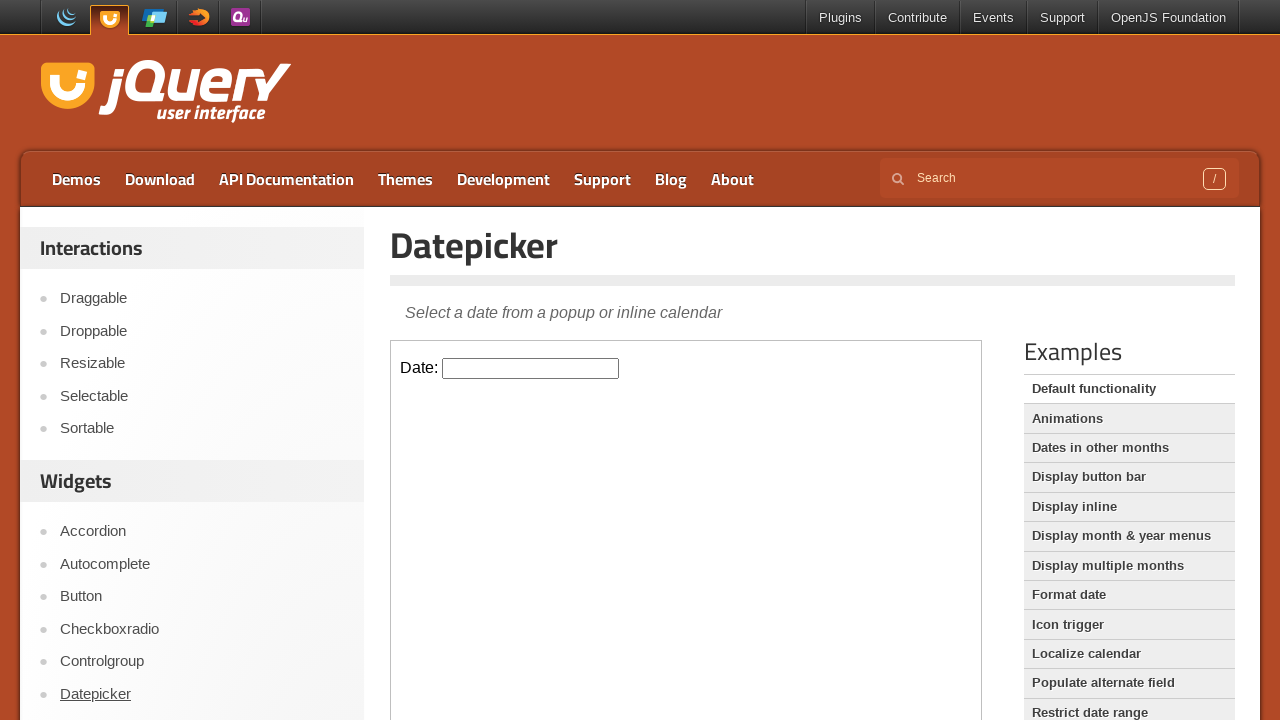

Switched to iframe context
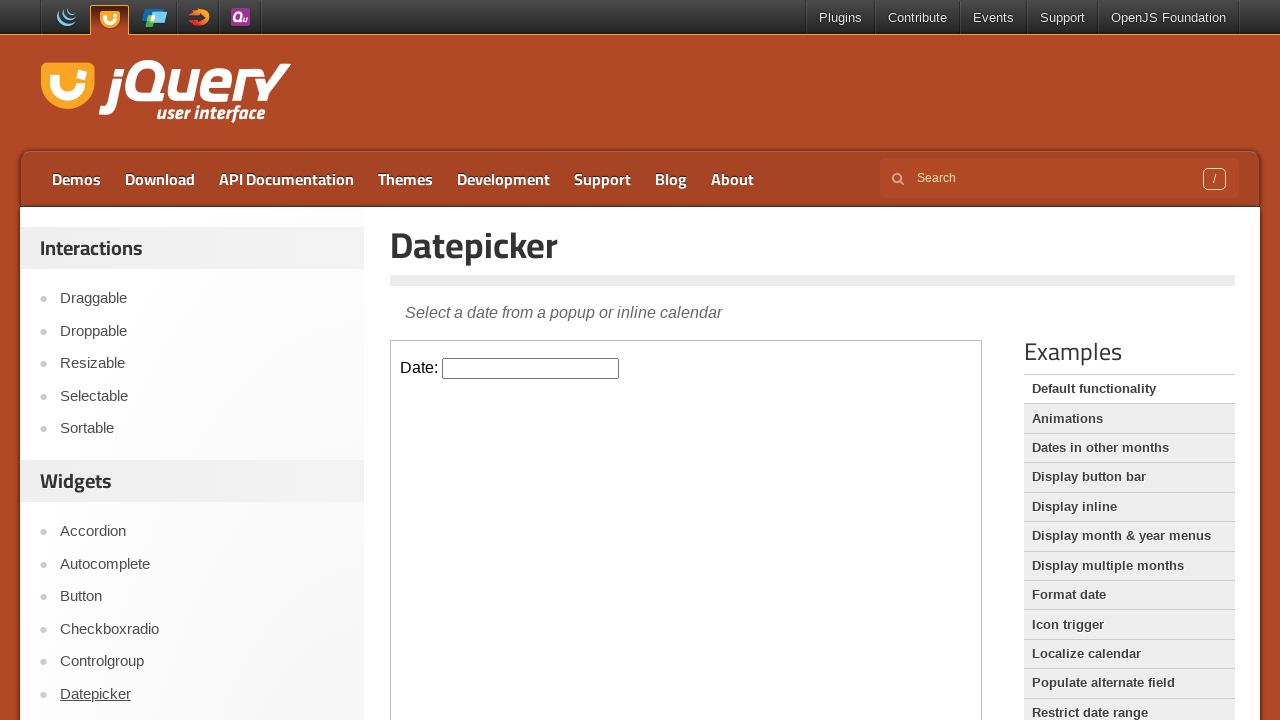

Clicked on the datepicker input field to open calendar at (531, 368) on iframe >> nth=0 >> internal:control=enter-frame >> #datepicker
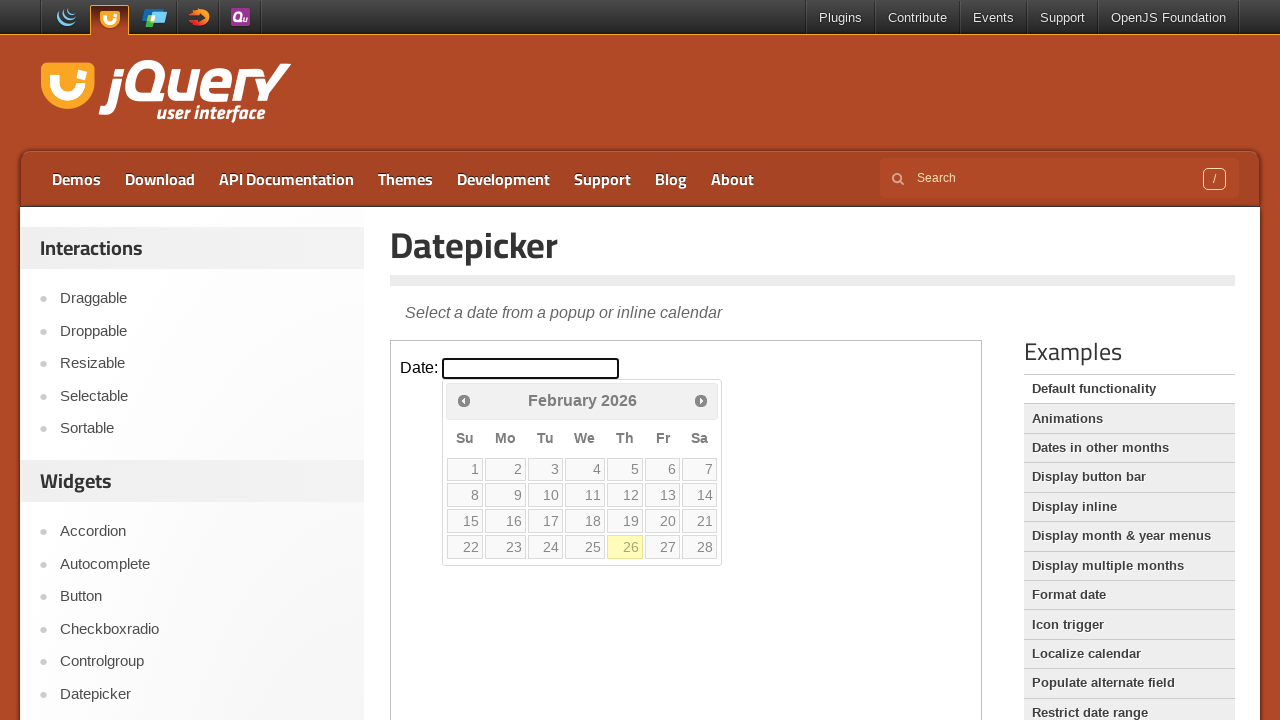

Retrieved current date: 26
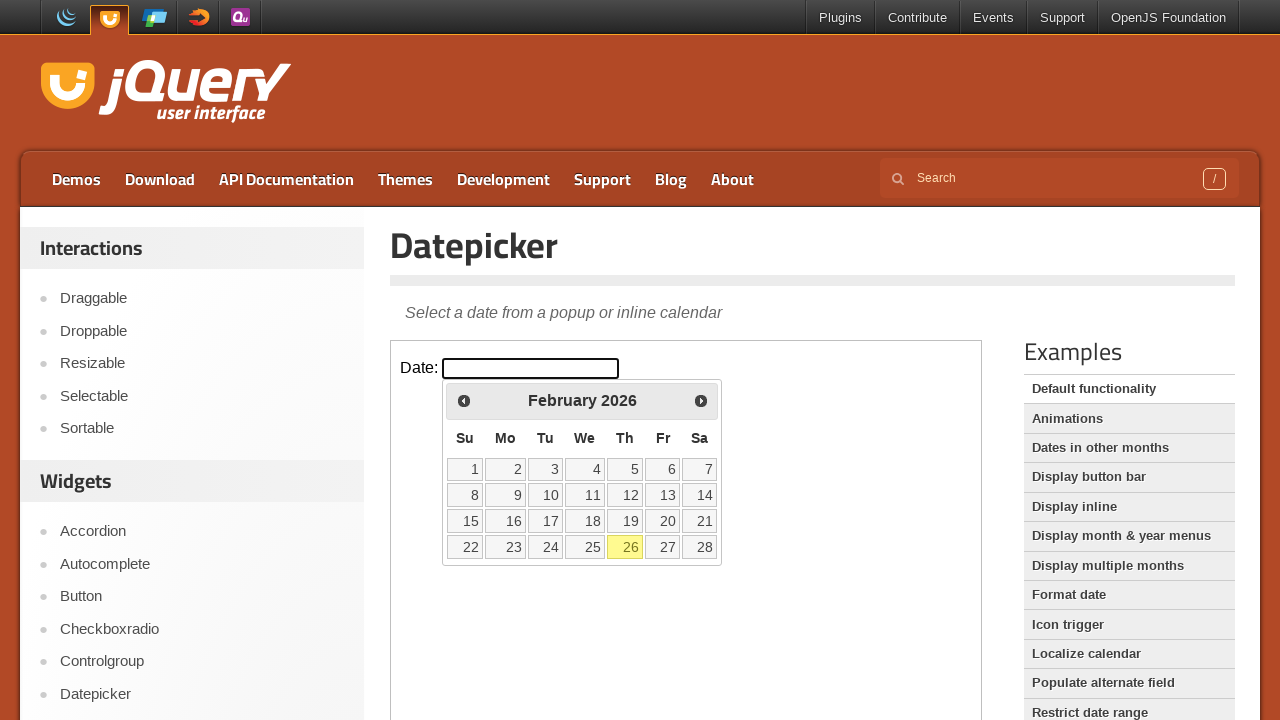

Selected current date (26) from the datepicker calendar at (625, 547) on iframe >> nth=0 >> internal:control=enter-frame >> //table[@class='ui-datepicker
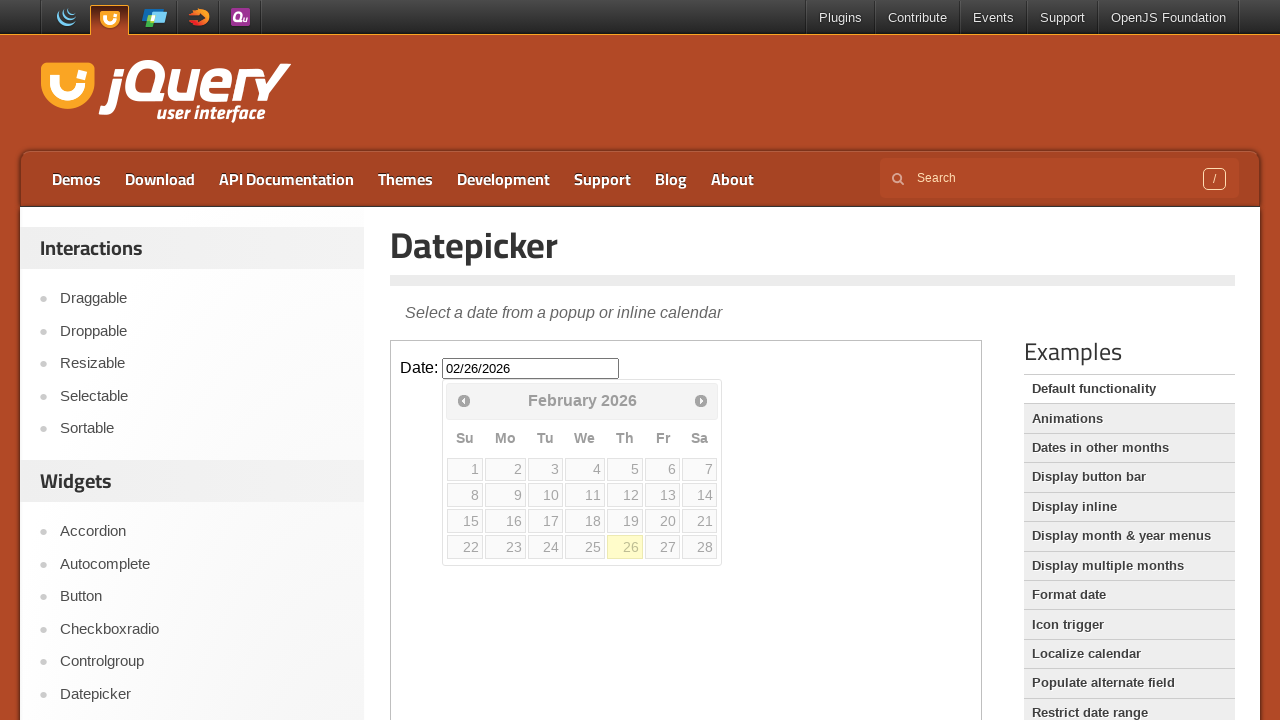

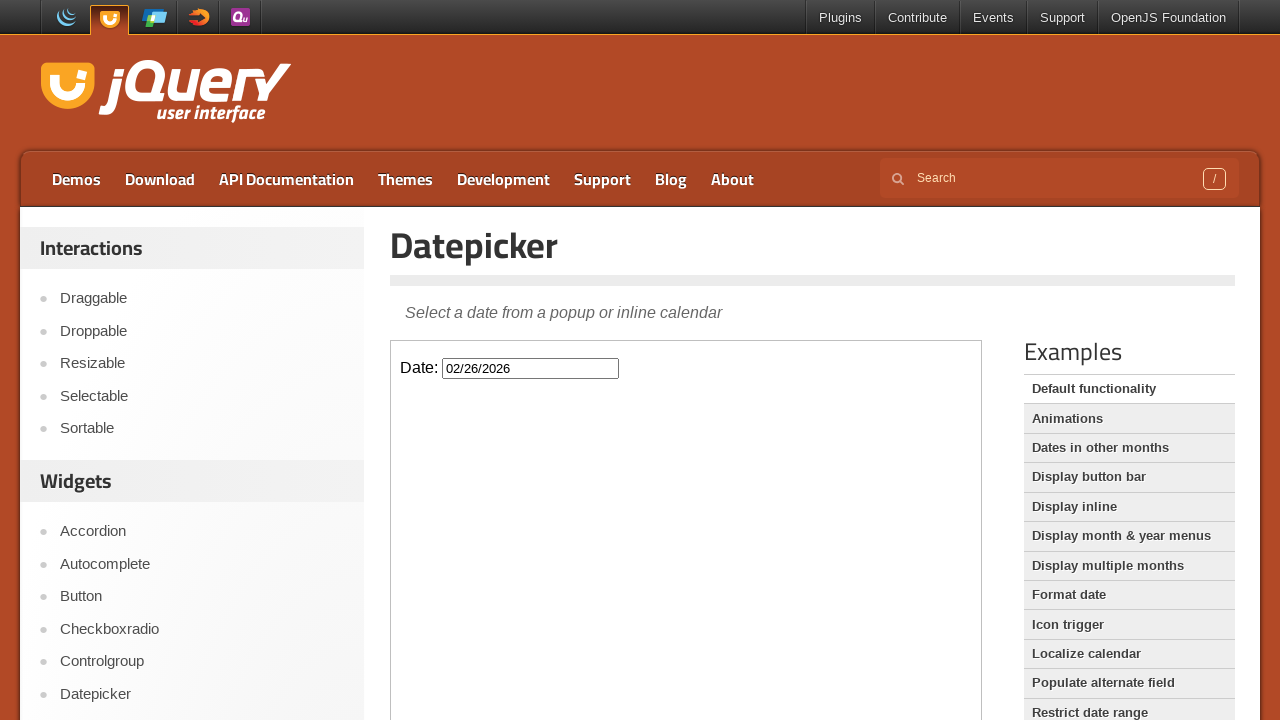